Tests scrolling functionality by scrolling the page until a specific element (file input) becomes visible

Starting URL: https://testautomationpractice.blogspot.com/

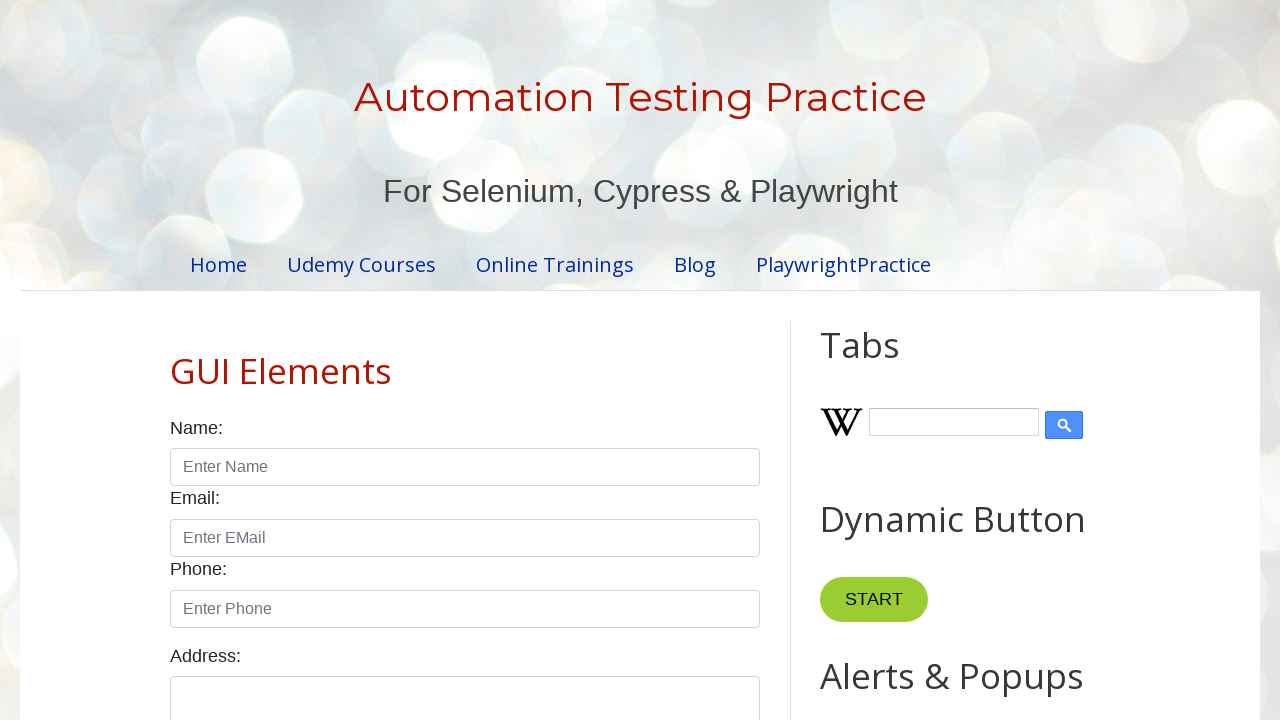

Located the file input element with id 'singleFileInput'
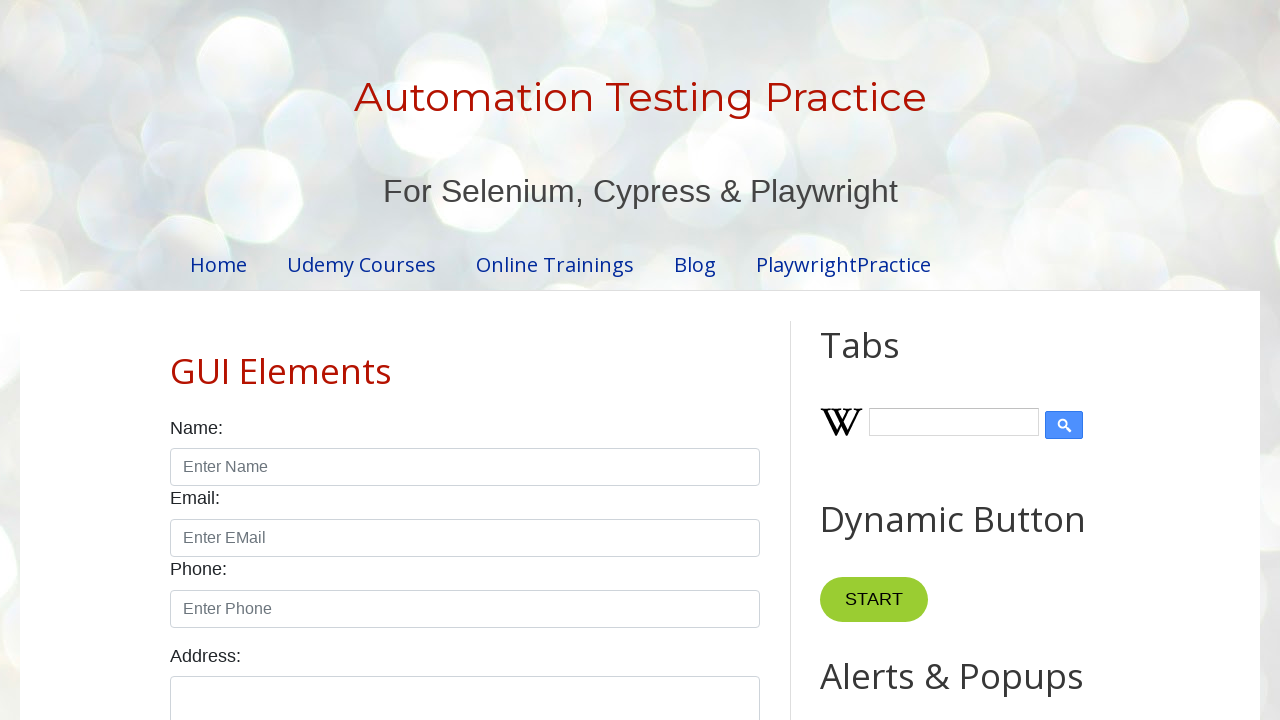

Scrolled the page until the file input element became visible
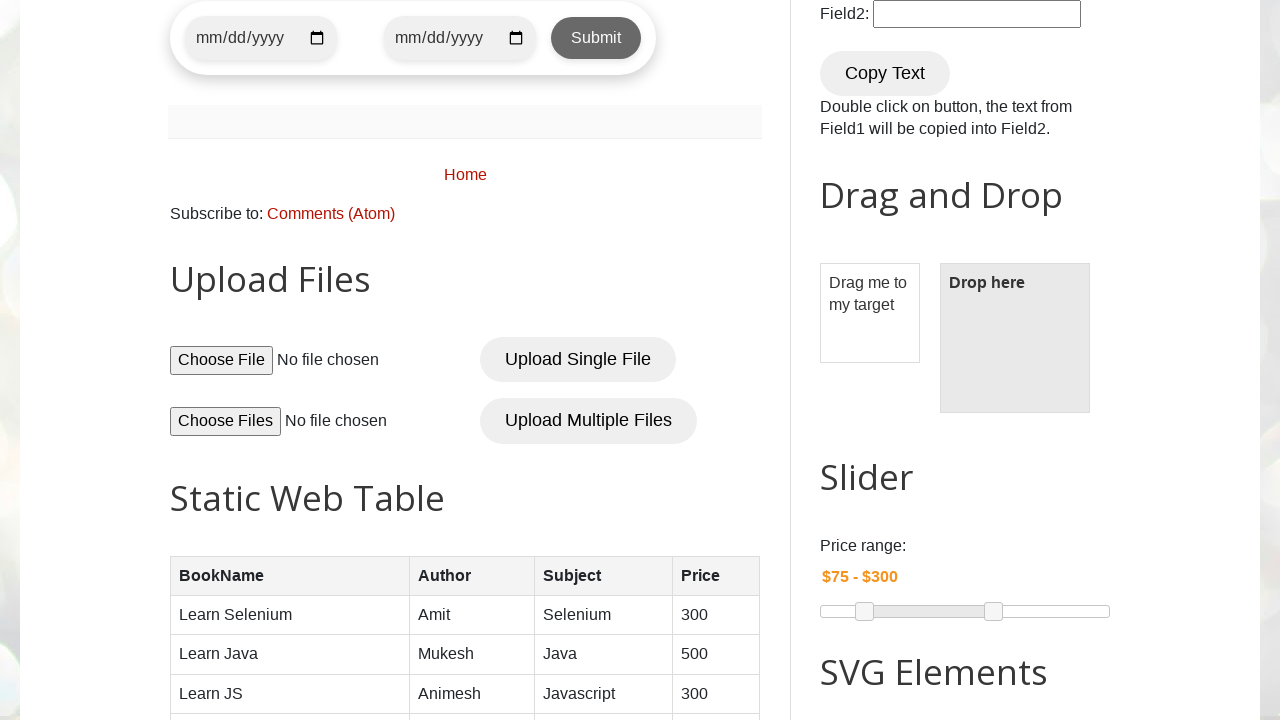

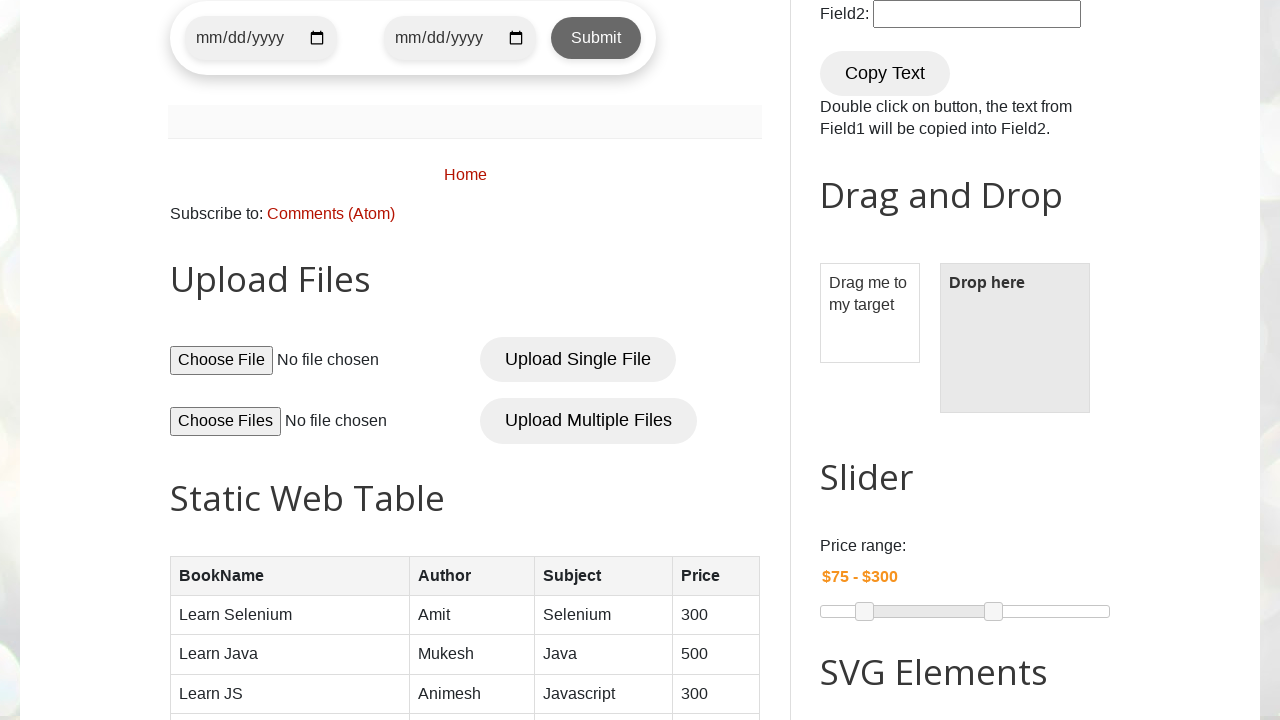